Tests that canceled changes don't persist by editing the name field and clicking cancel to verify the original name remains

Starting URL: https://devmountain-qa.github.io/employee-manager/1.2_Version/index.html

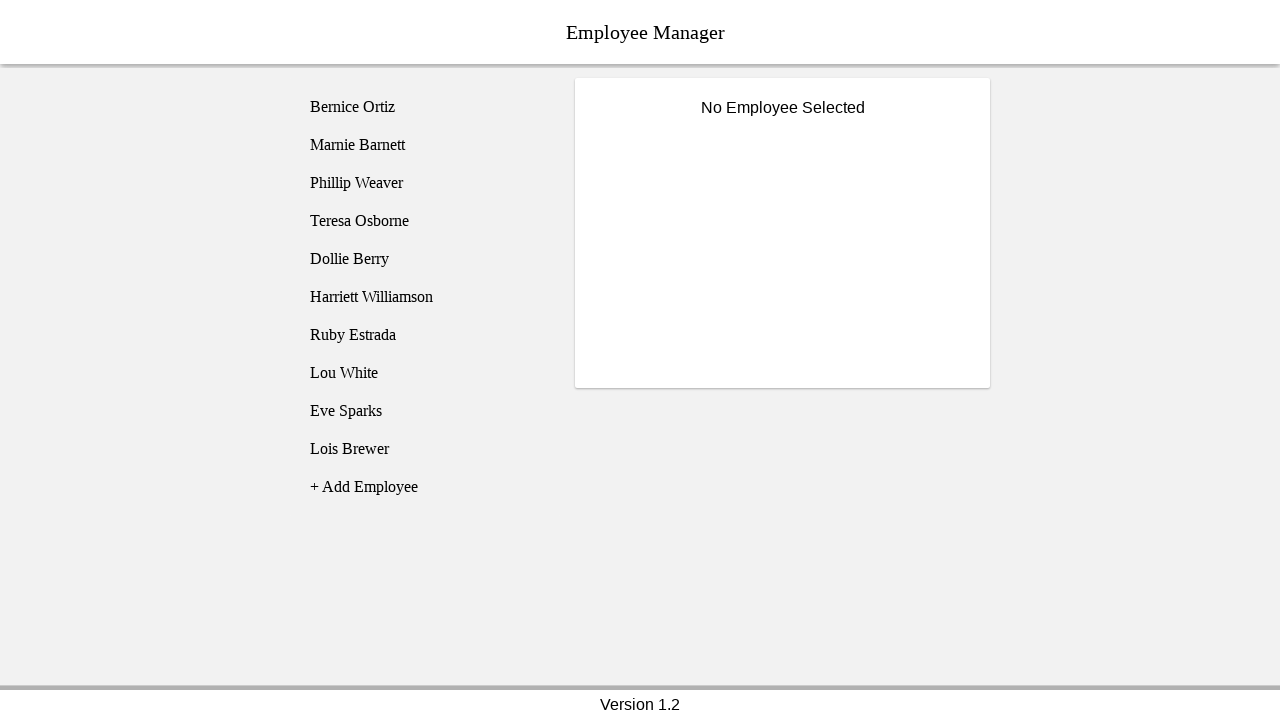

Clicked on Phillip Weaver employee at (425, 183) on [name='employee3']
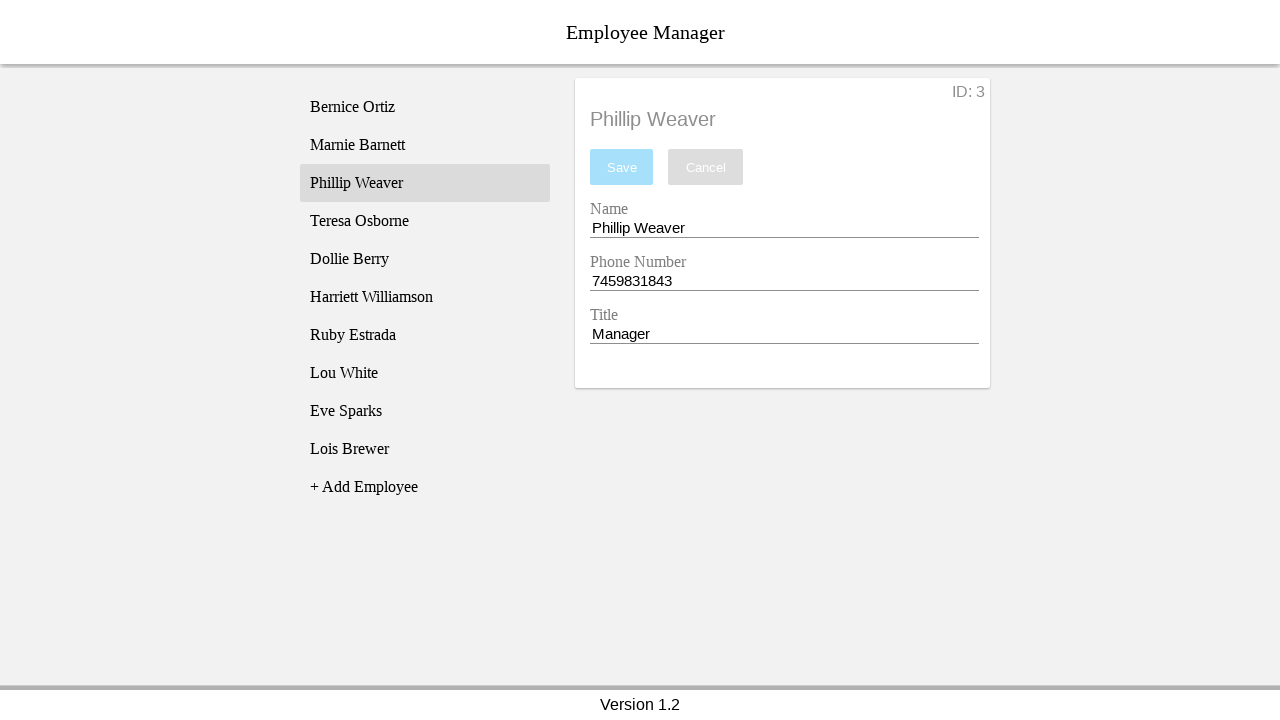

Name entry field is visible
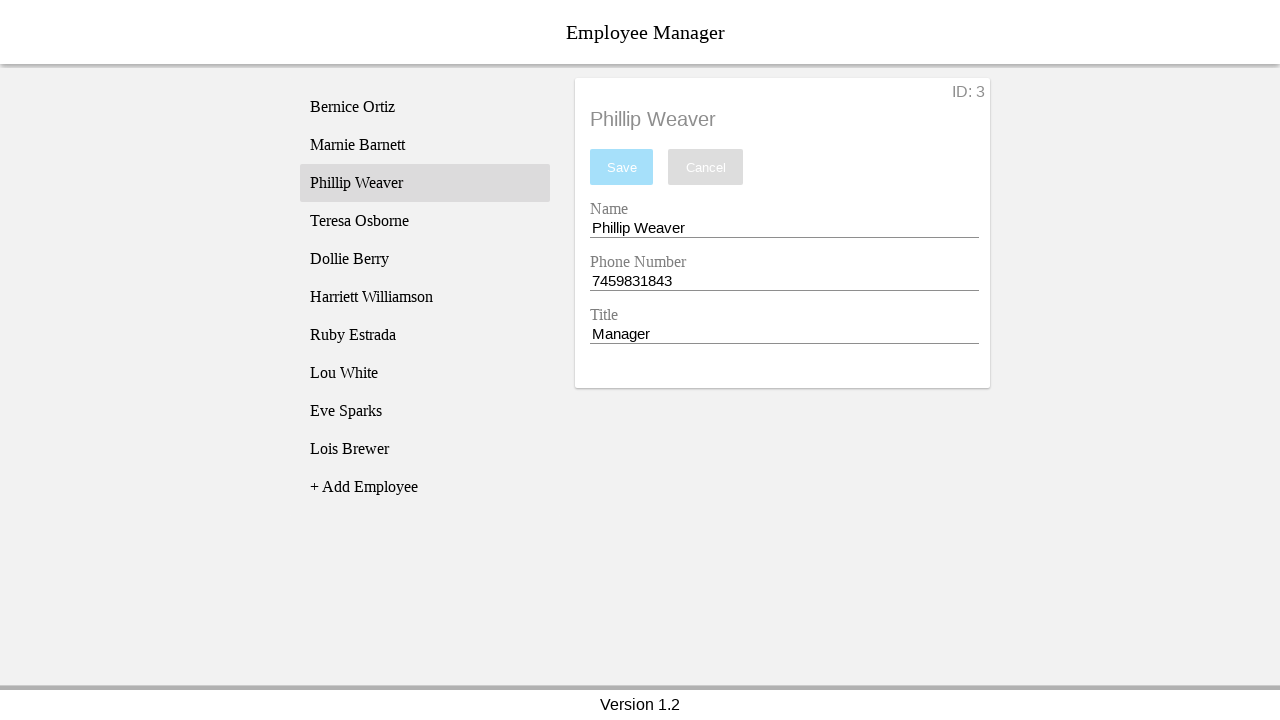

Cleared the name entry field on [name='nameEntry']
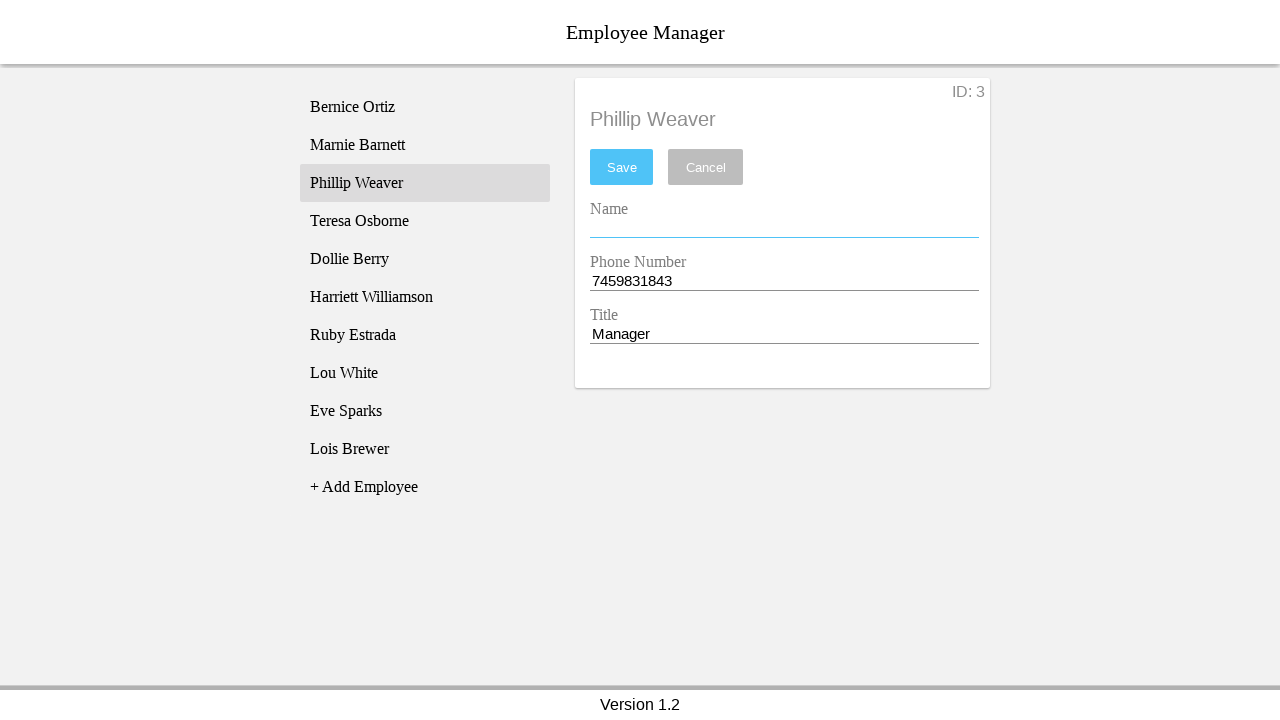

Entered 'Test Name' in the name field on [name='nameEntry']
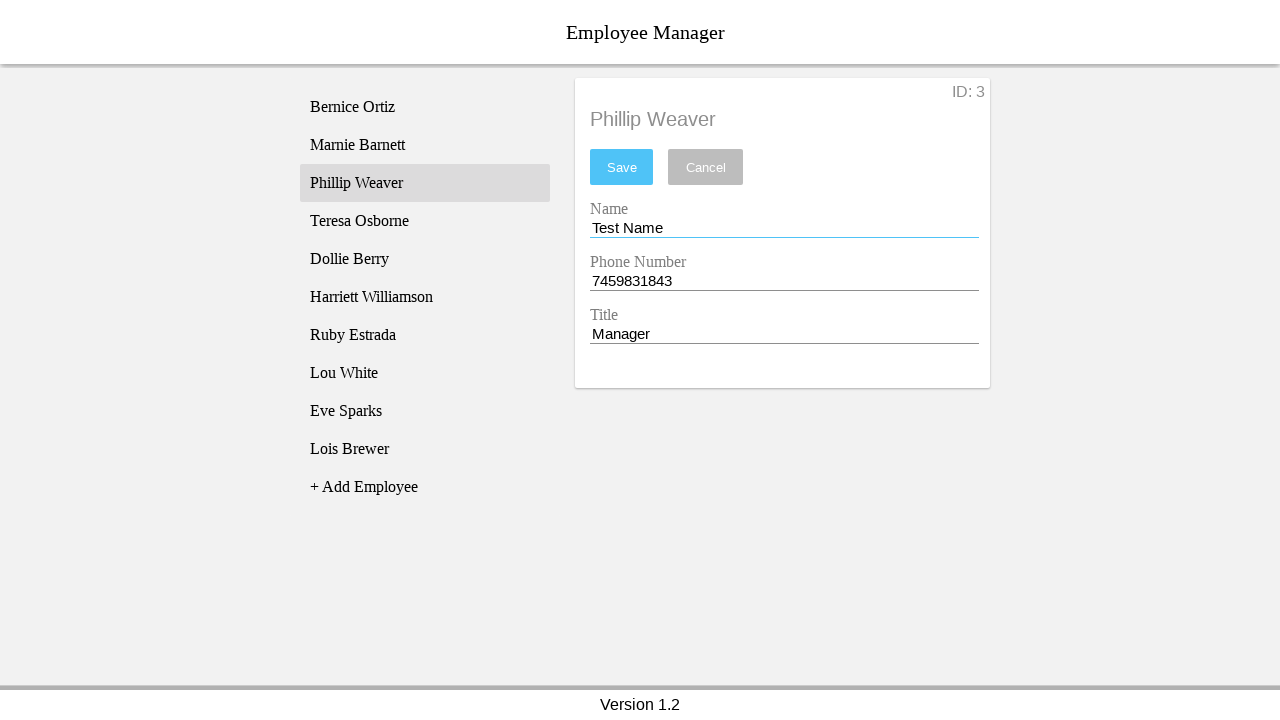

Clicked cancel button to discard changes at (706, 167) on [name='cancel']
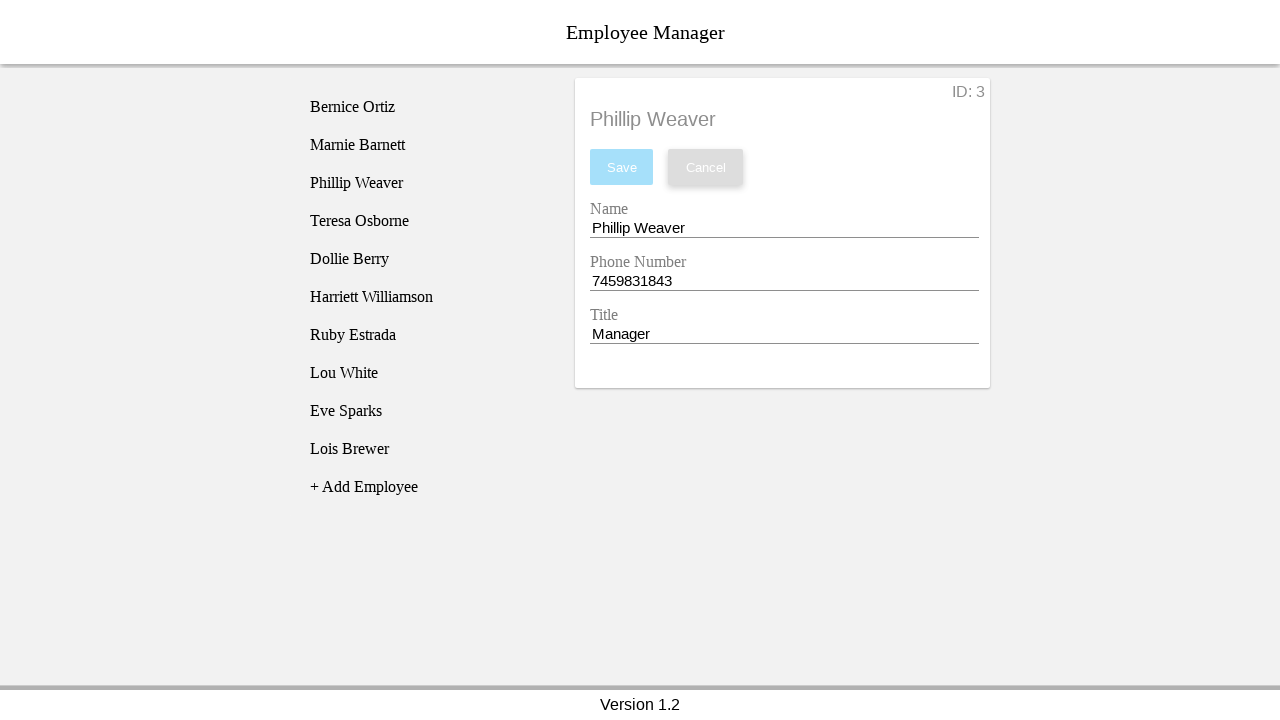

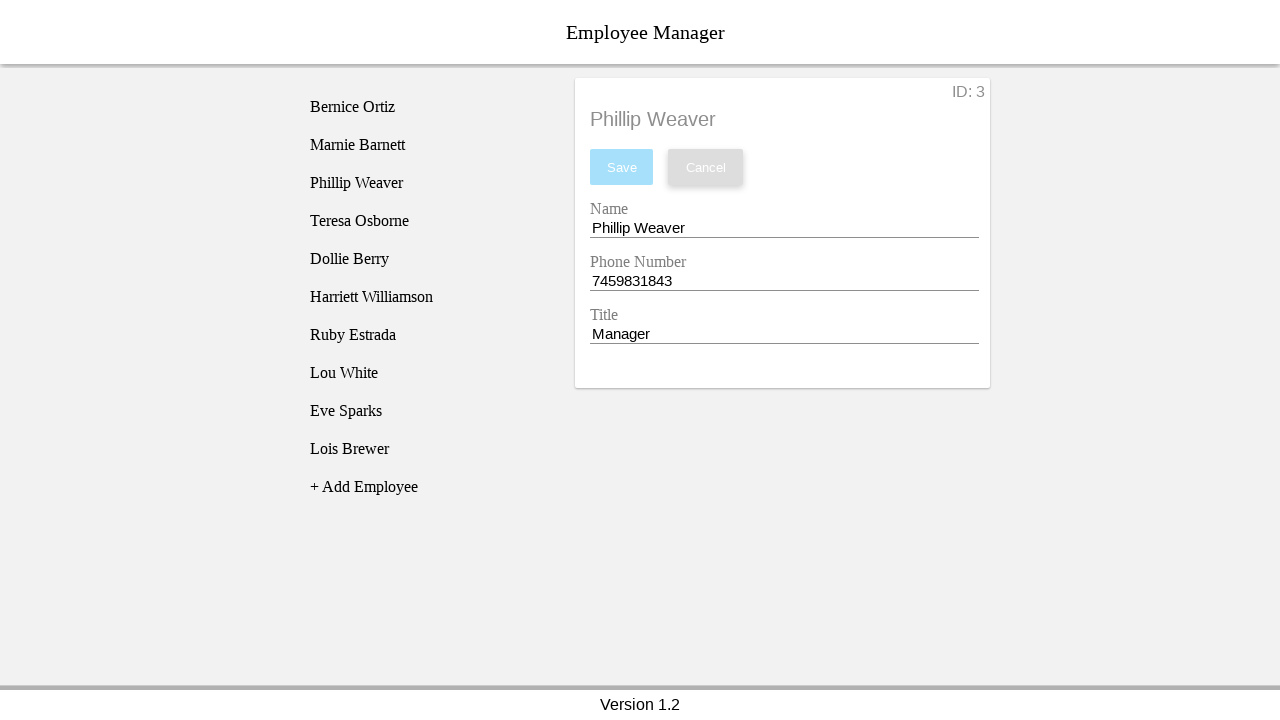